Tests adding products to cart on an e-commerce practice site by iterating through product list and clicking "ADD TO CART" for specific vegetables (Cucumber and Brocolli).

Starting URL: https://rahulshettyacademy.com/seleniumPractise/

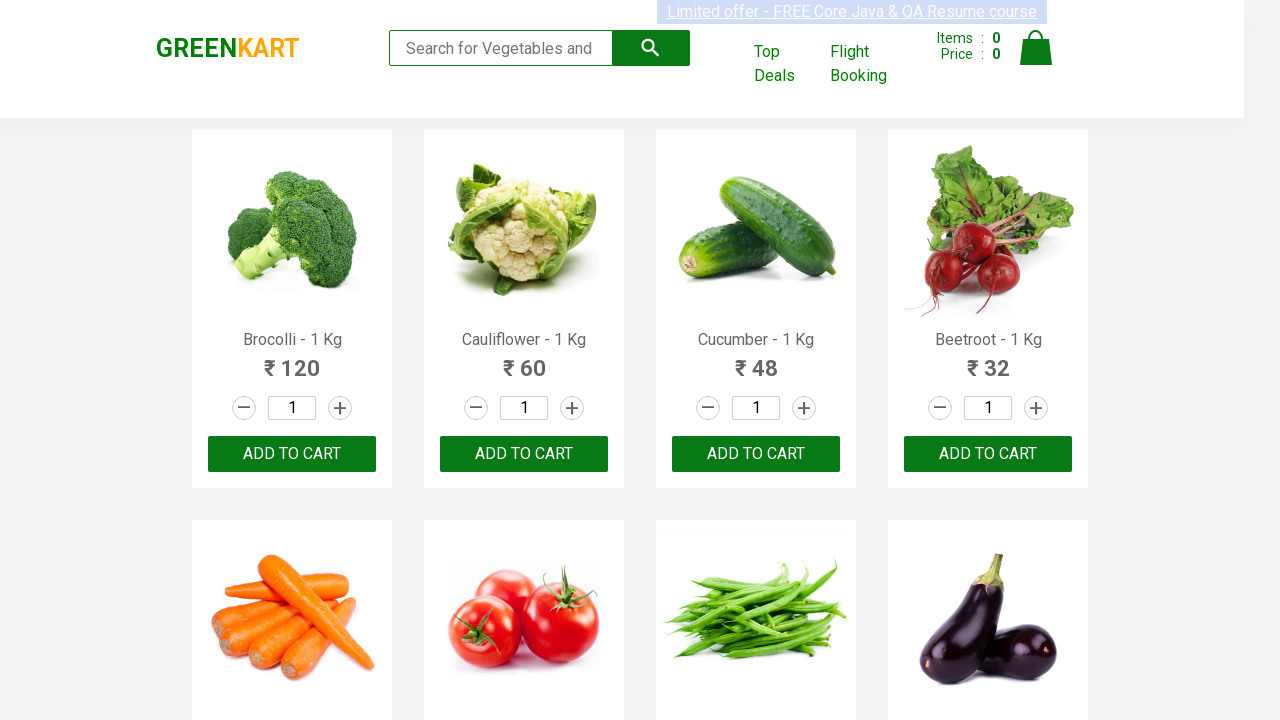

Waited for product names to load
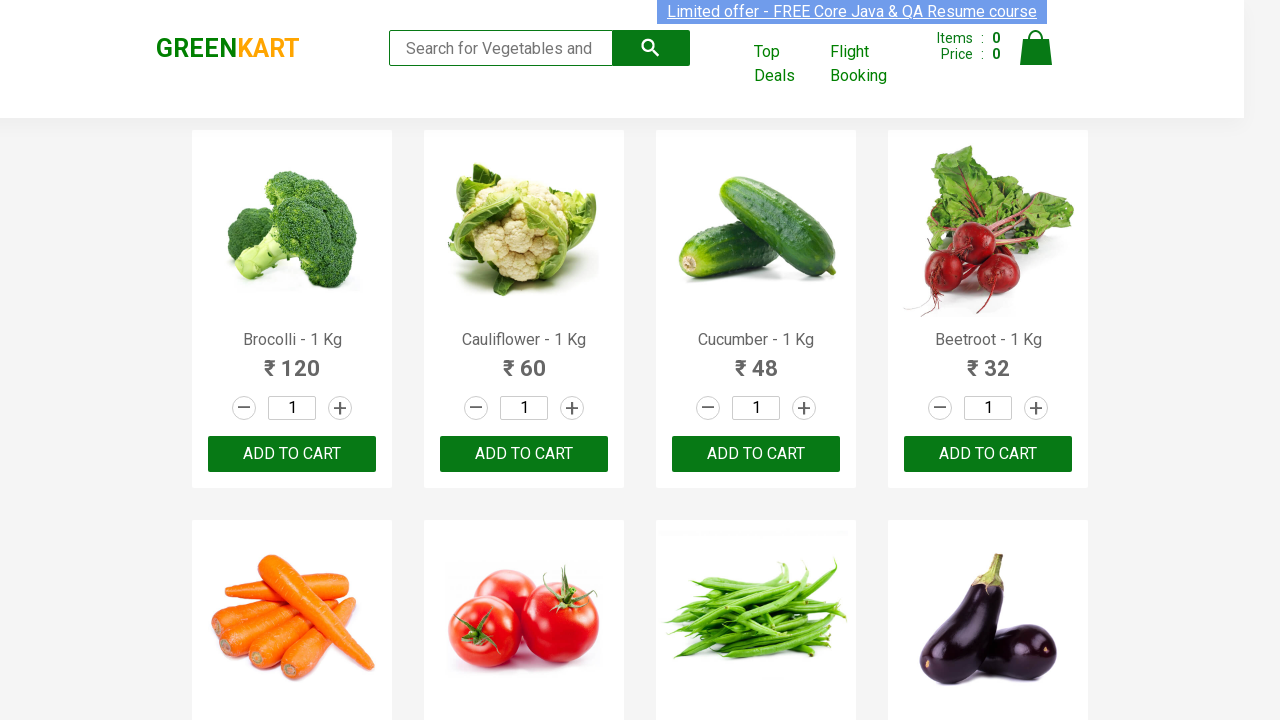

Retrieved all product name elements
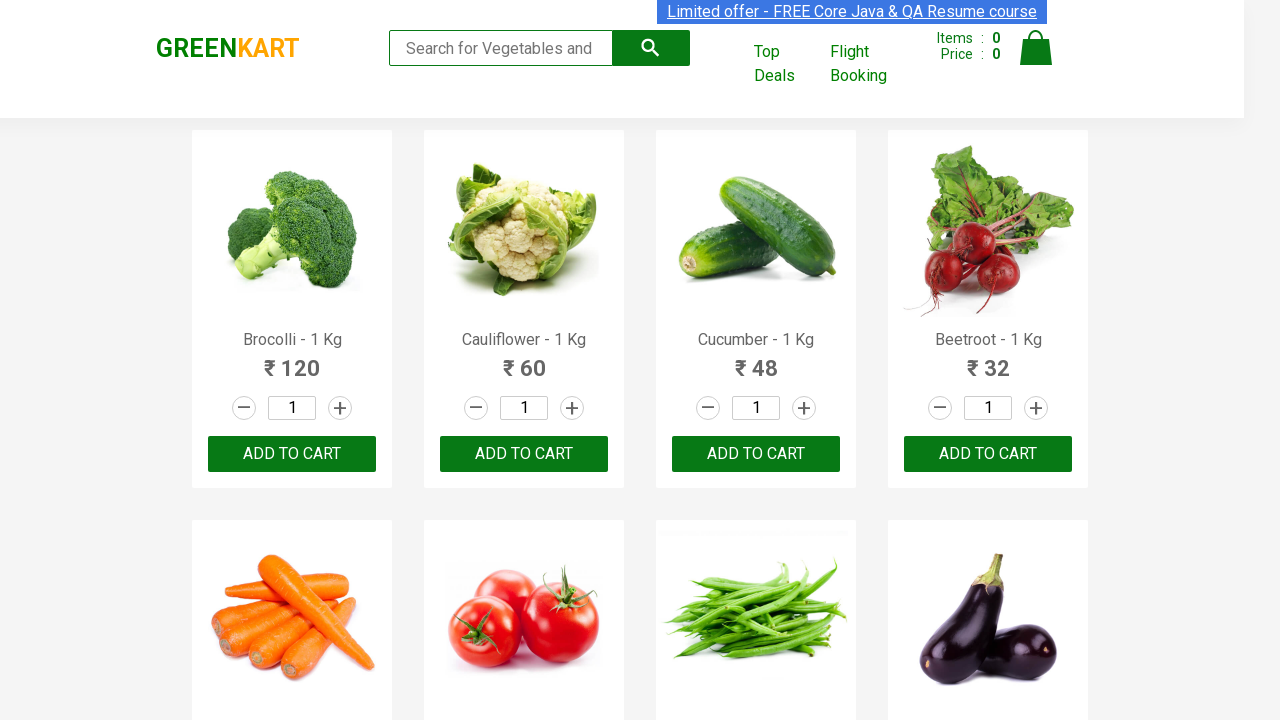

Clicked 'ADD TO CART' button for Brocolli
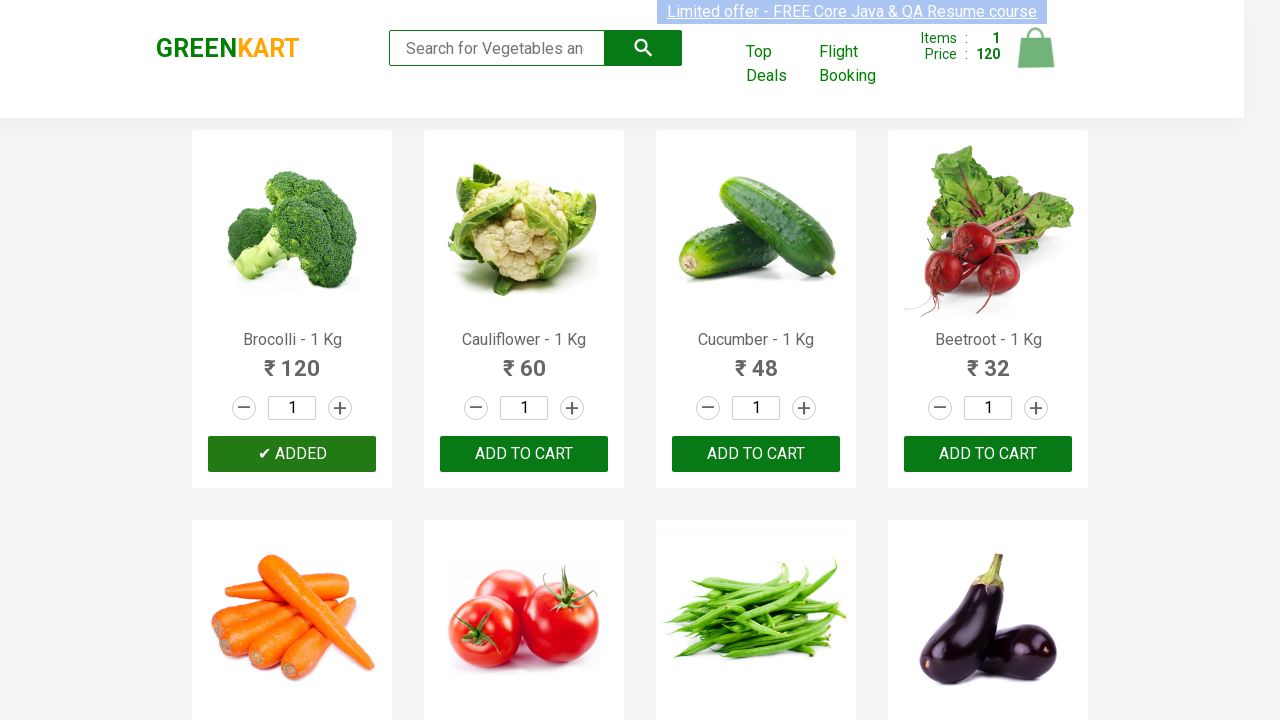

Clicked 'ADD TO CART' button for Cucumber
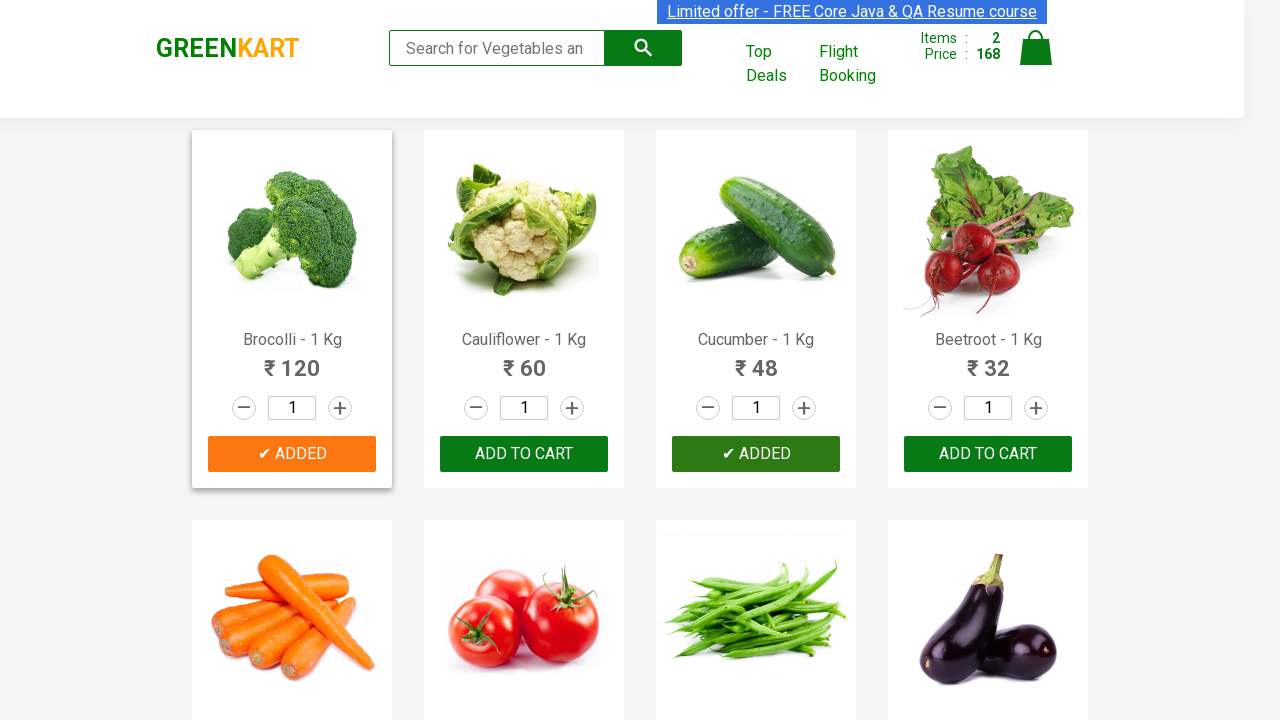

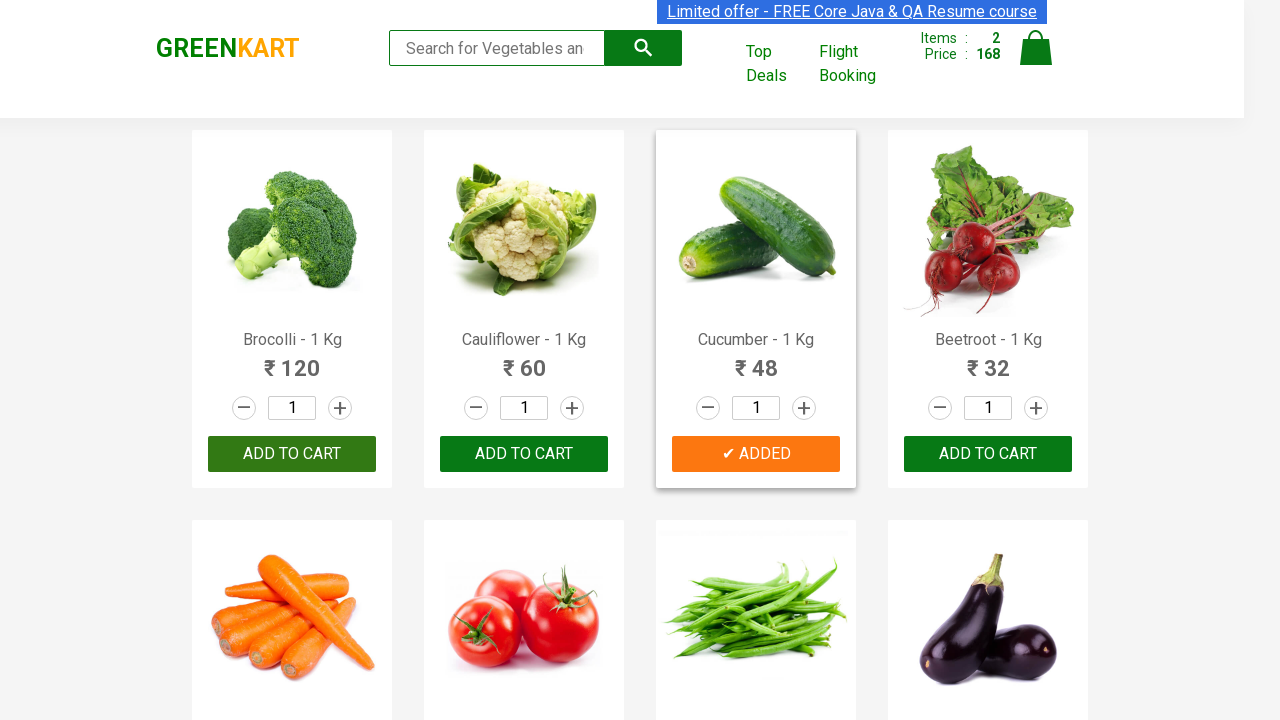